Tests AJAX loading functionality by clicking a button and waiting for dynamically loaded content to appear

Starting URL: http://uitestingplayground.com/ajax

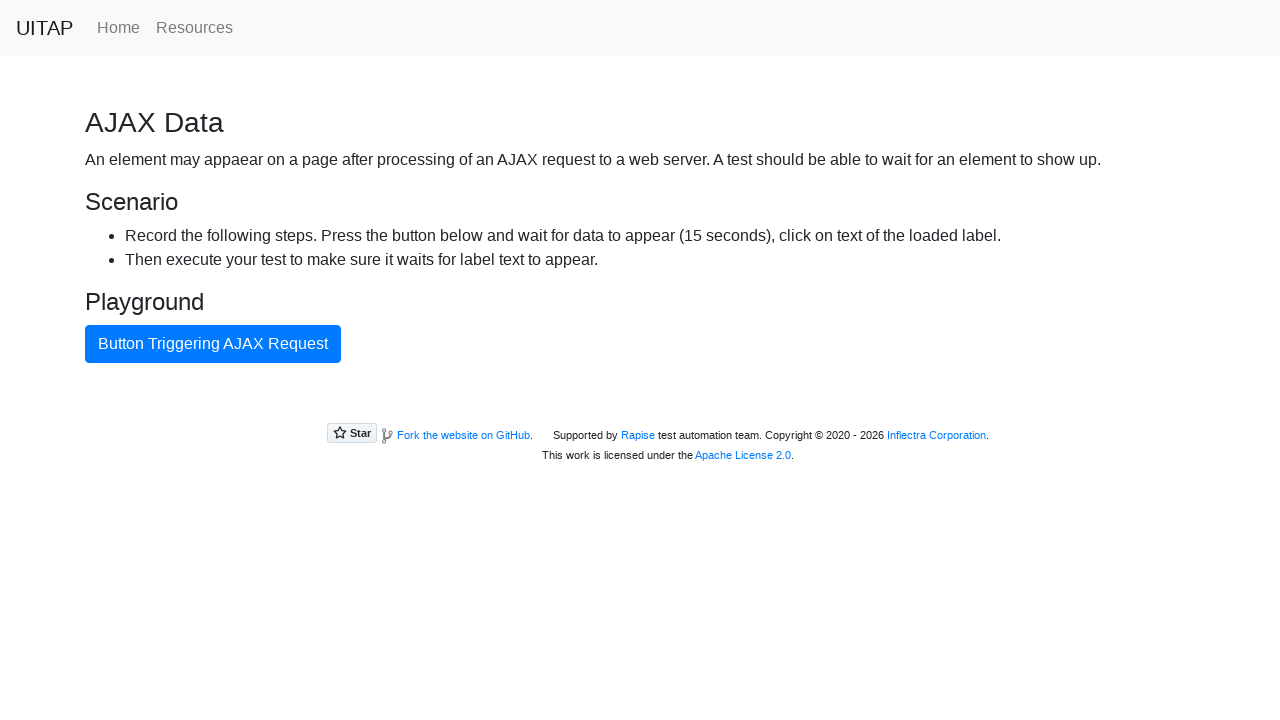

Clicked the blue AJAX button to trigger request at (213, 344) on #ajaxButton
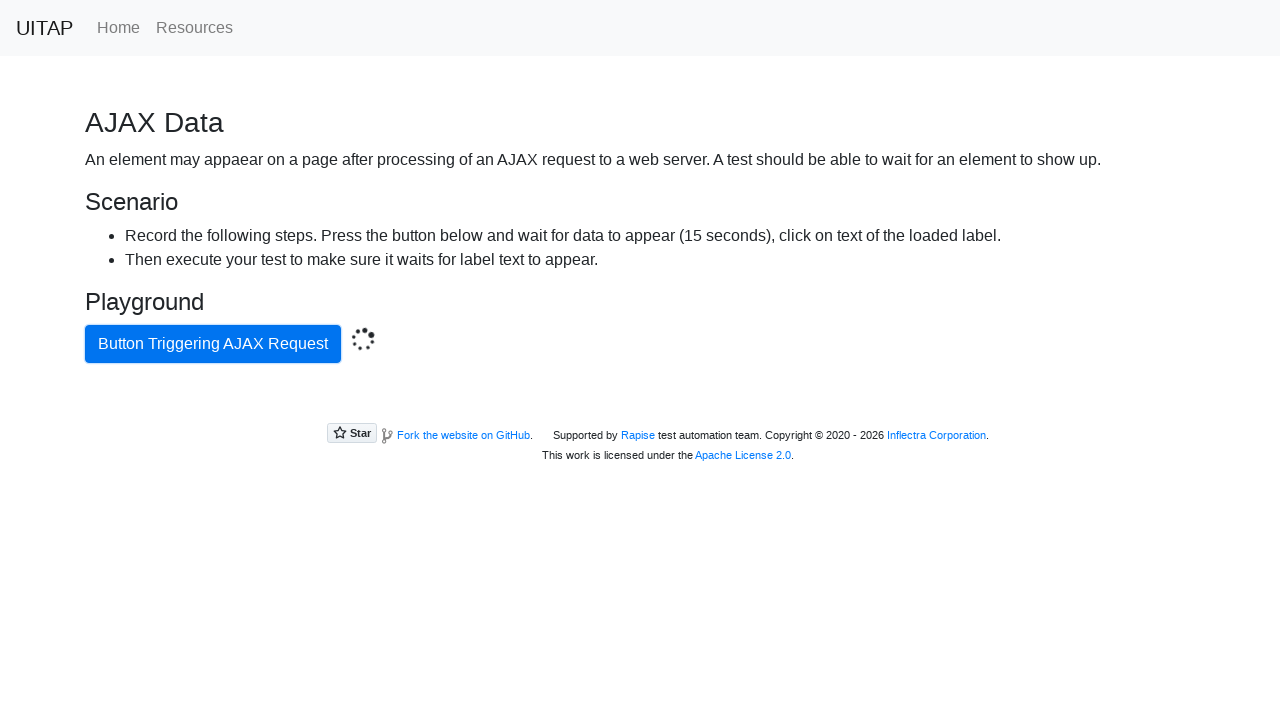

Waited for success message to appear after AJAX completed
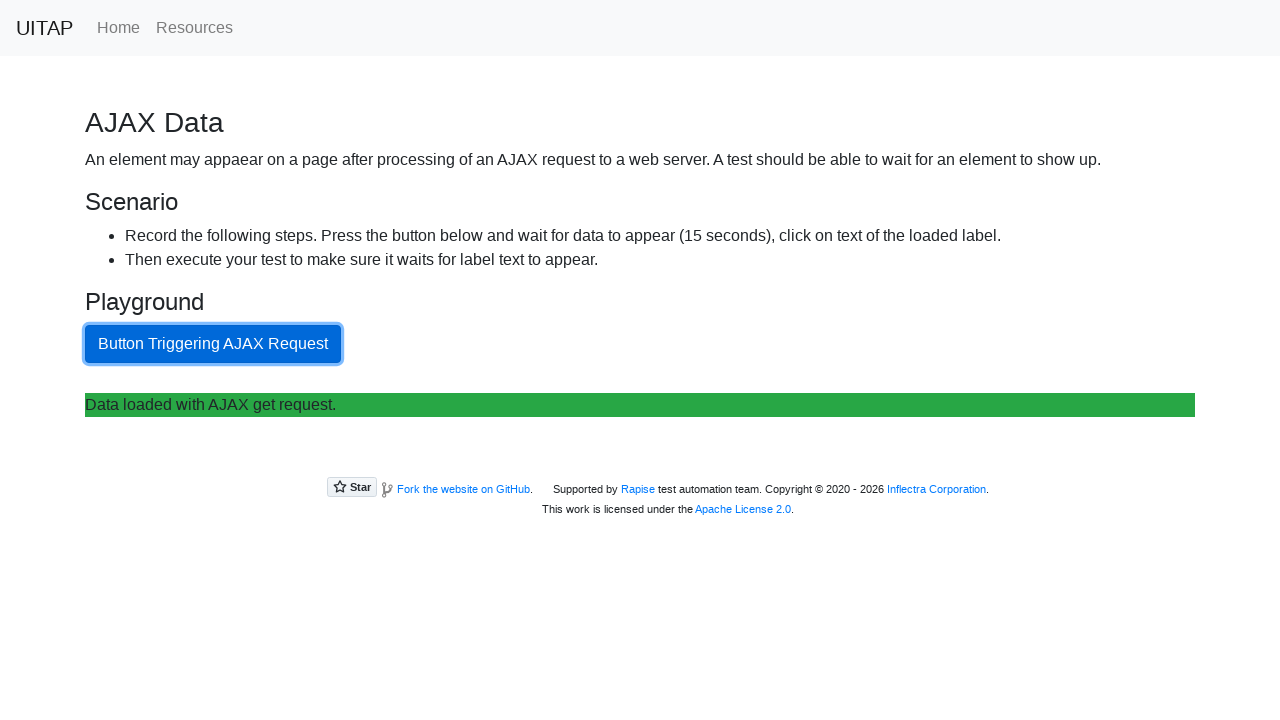

Retrieved text content from success message: Data loaded with AJAX get request.
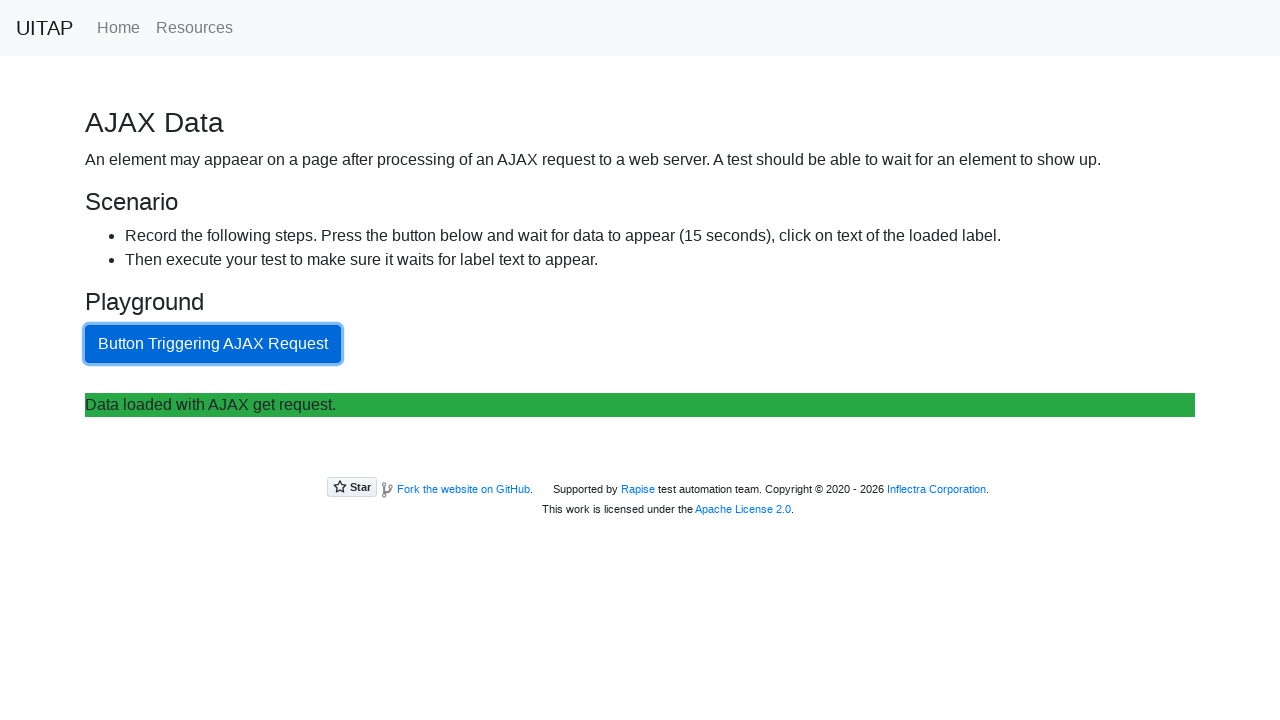

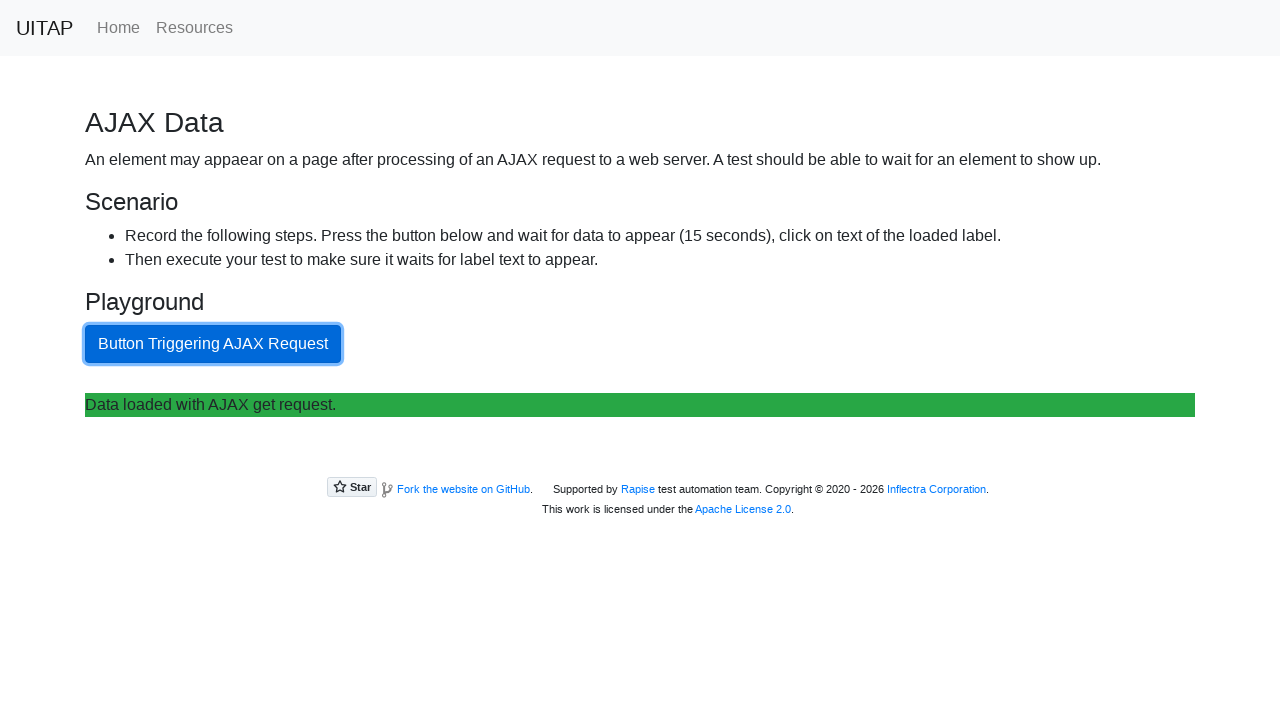